Tests checkbox functionality by verifying default states, clicking checkbox #1 to select it, and clicking checkbox #2 to deselect it, then confirming the final states.

Starting URL: https://practice.cydeo.com/checkboxes

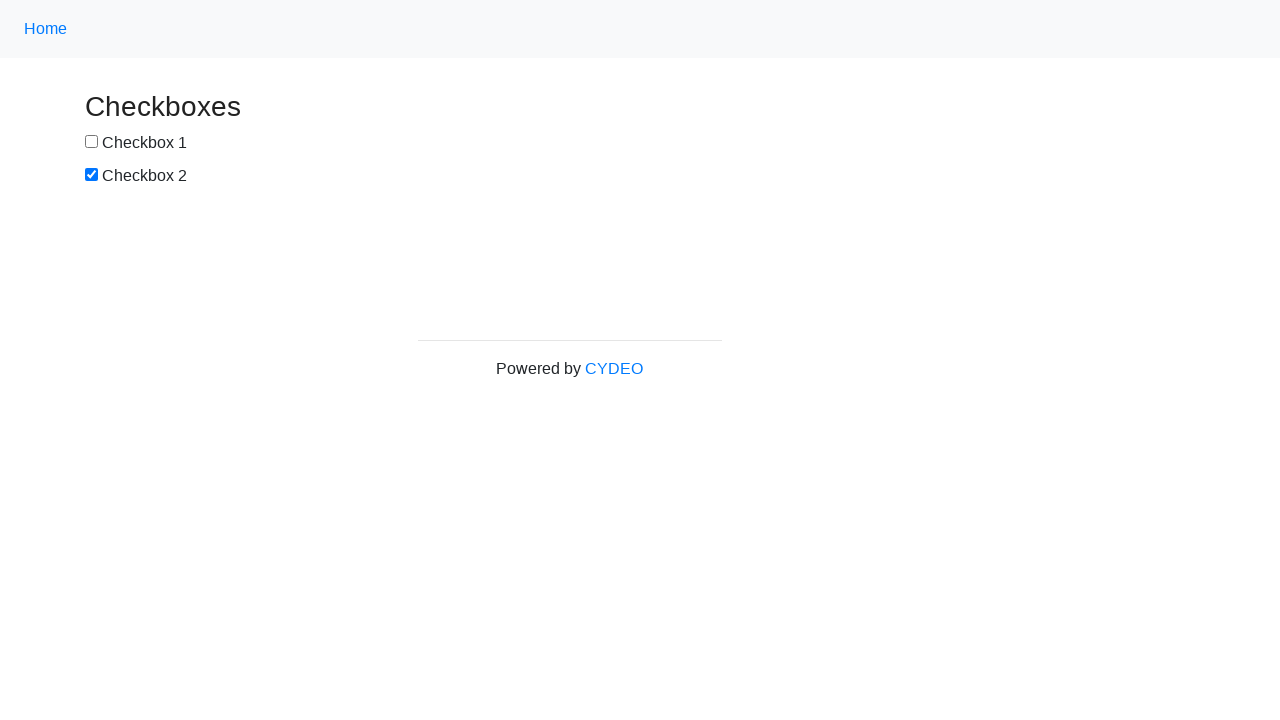

Located checkbox #1 element
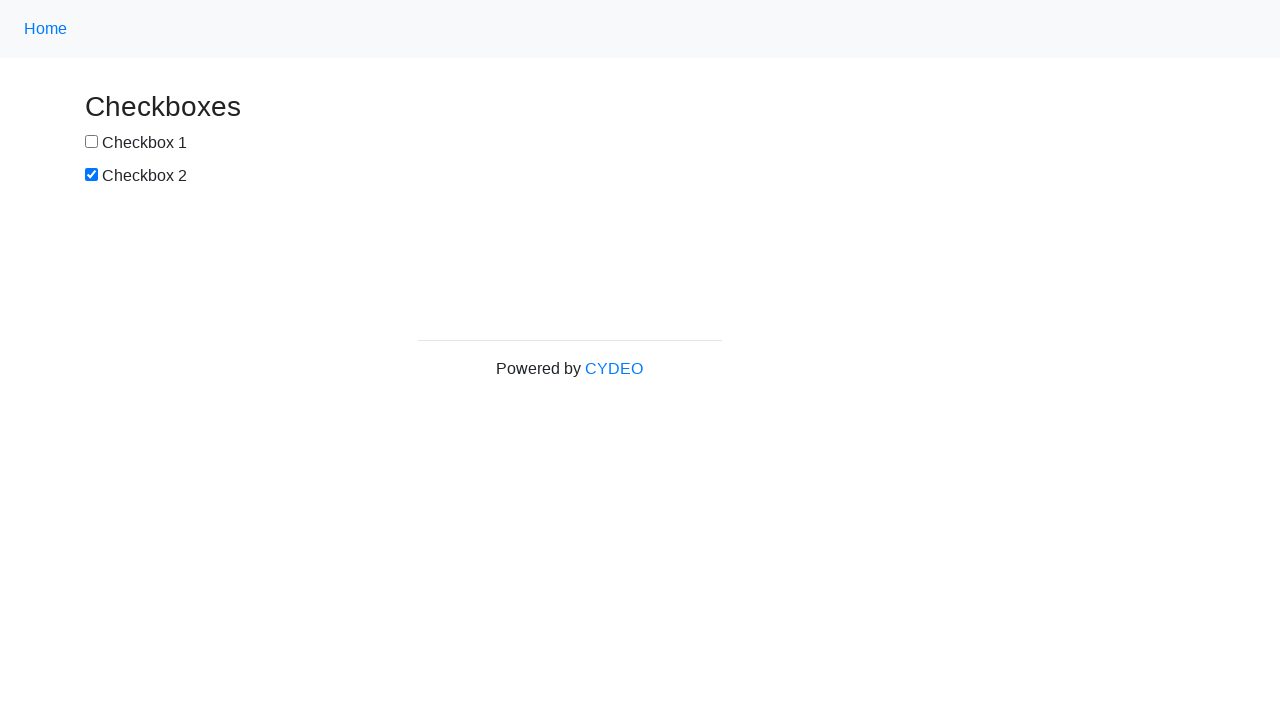

Located checkbox #2 element
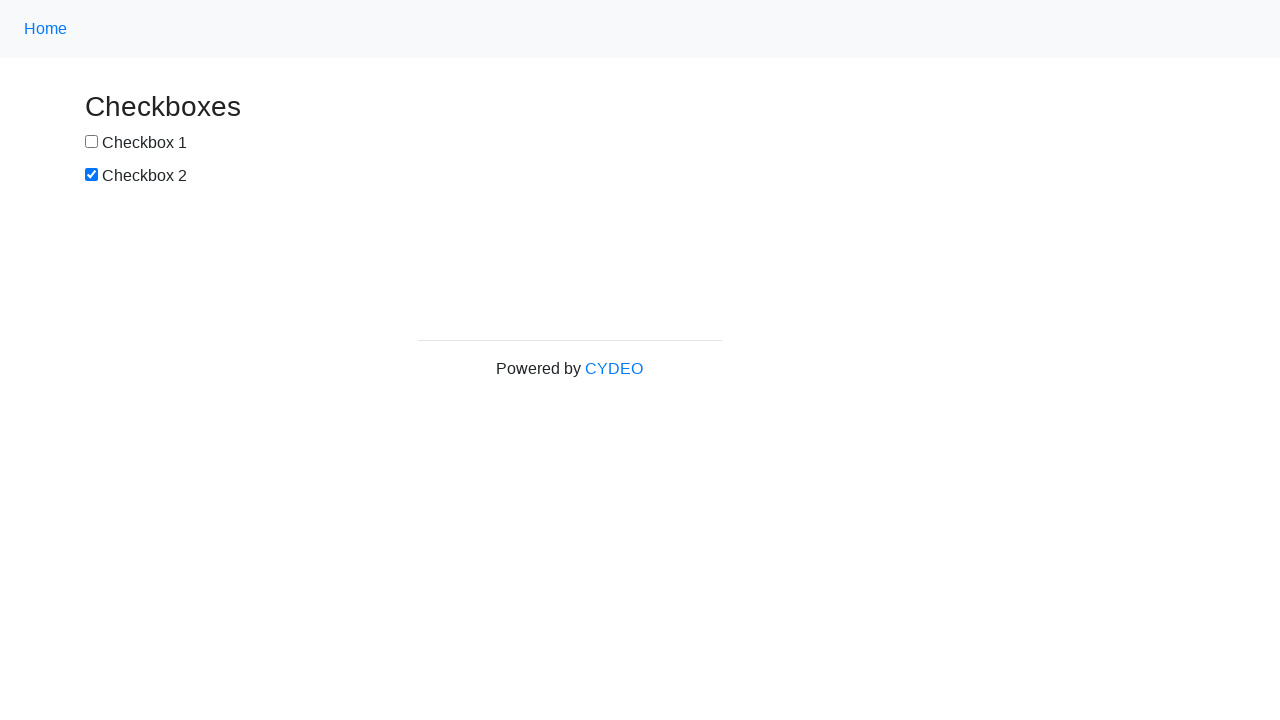

Verified checkbox #1 is not selected by default
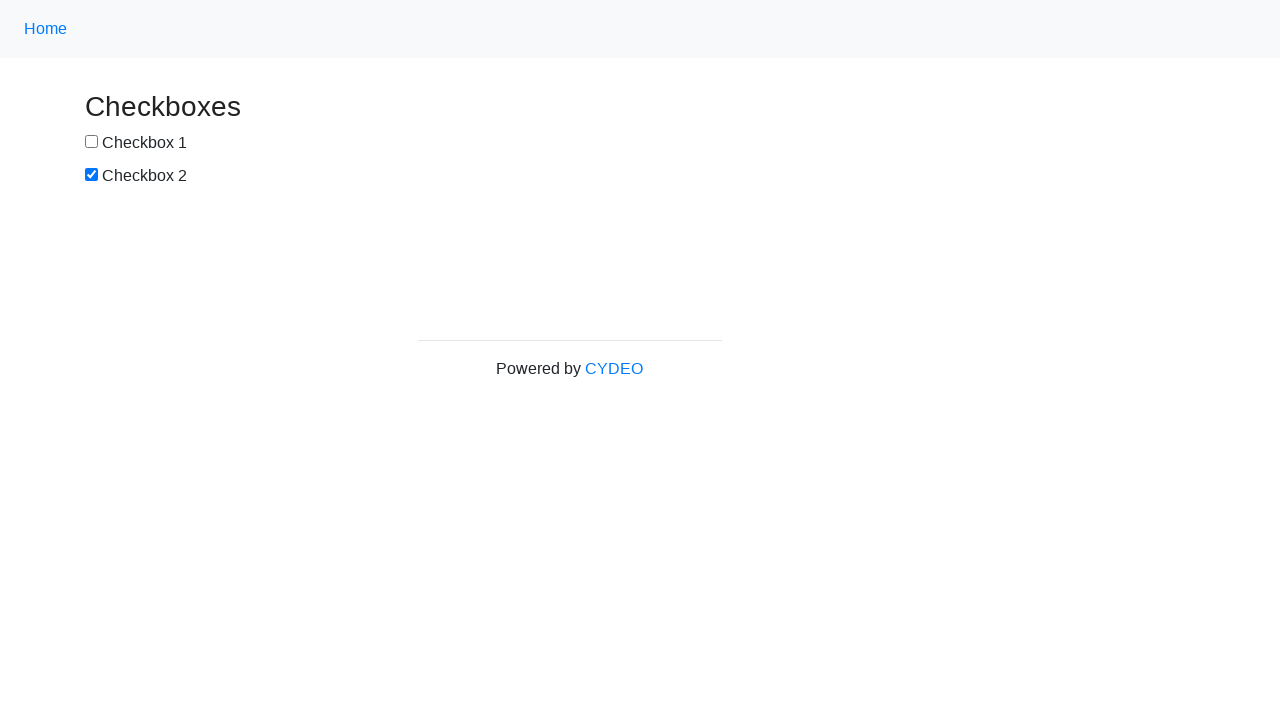

Verified checkbox #2 is selected by default
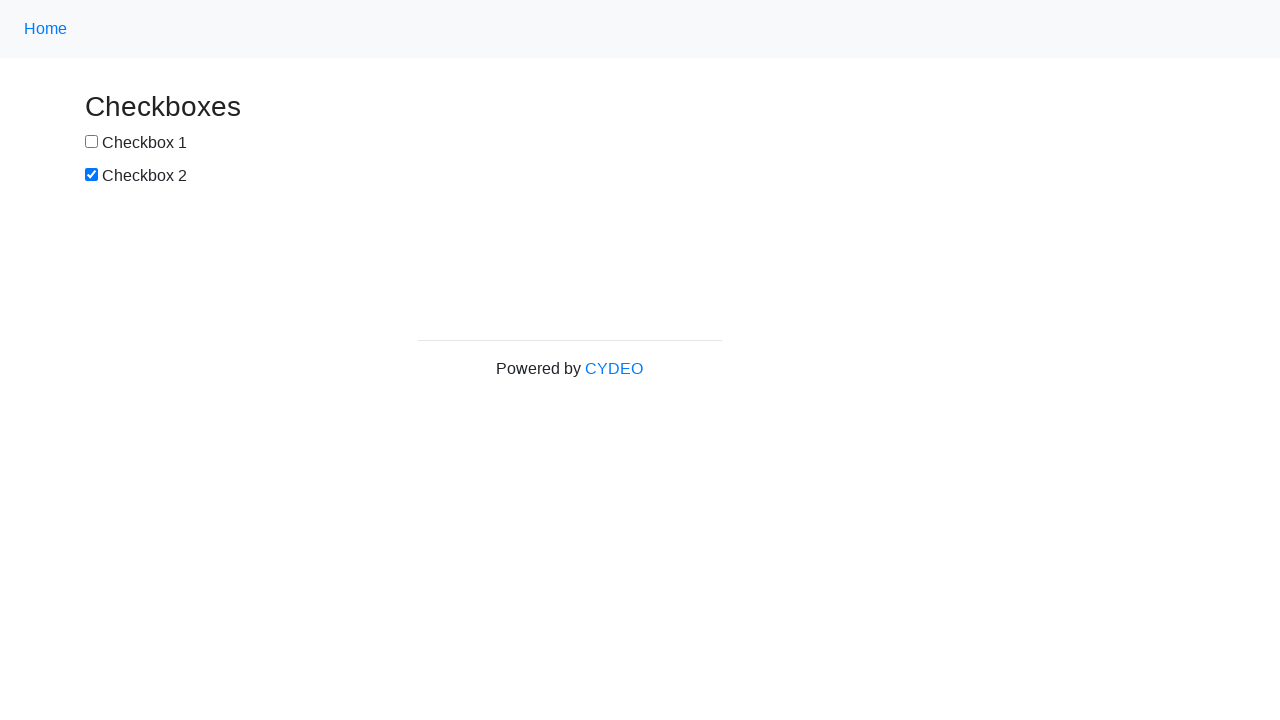

Clicked checkbox #1 to select it at (92, 142) on input[name='checkbox1']
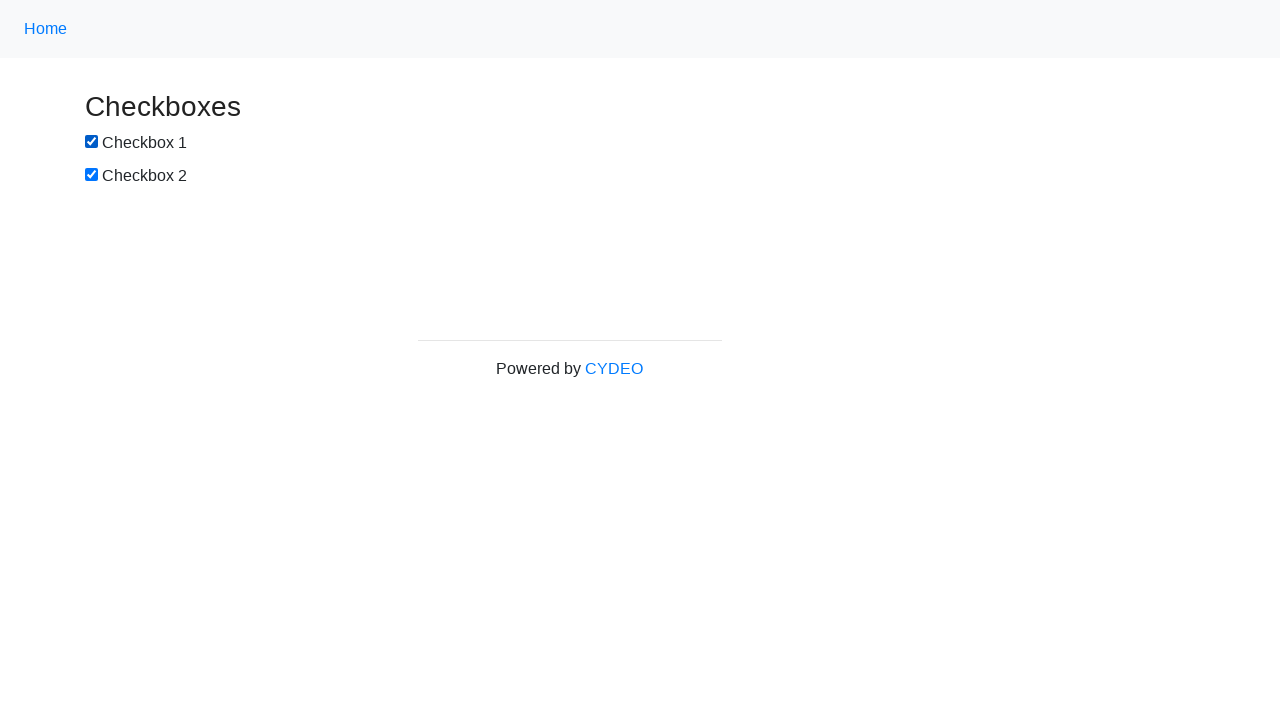

Clicked checkbox #2 to deselect it at (92, 175) on input[name='checkbox2']
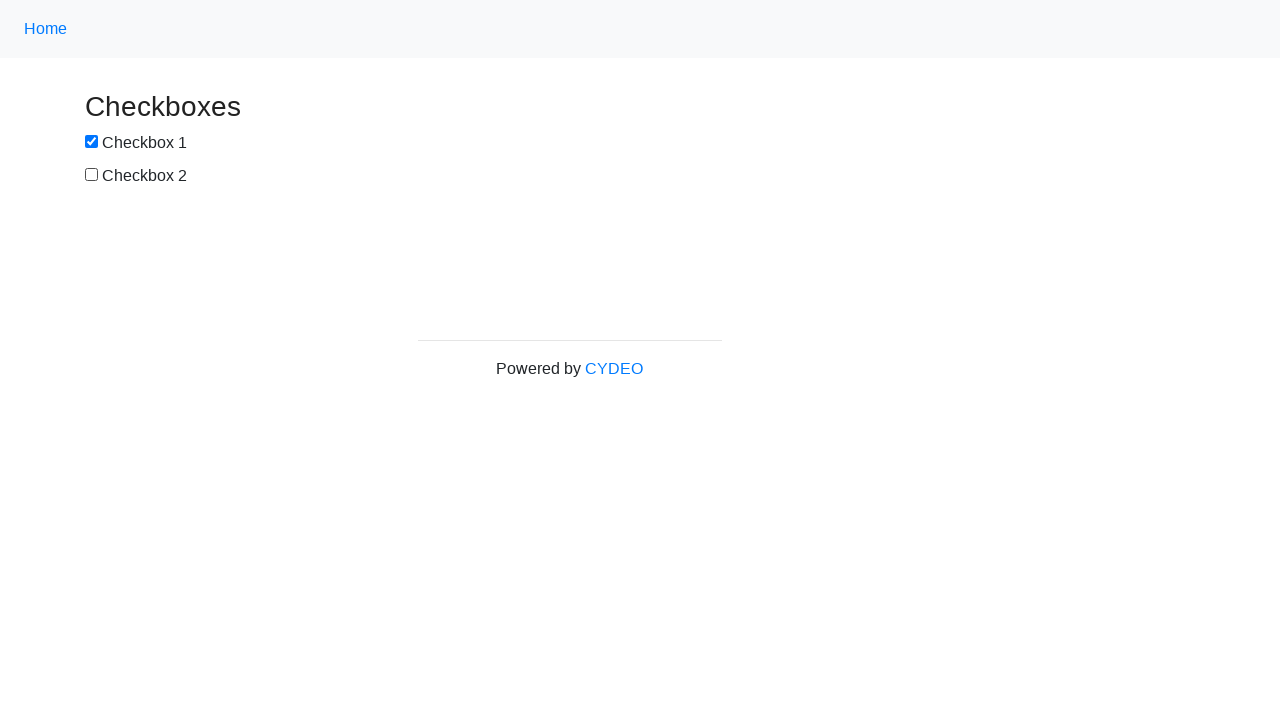

Verified checkbox #1 is now selected
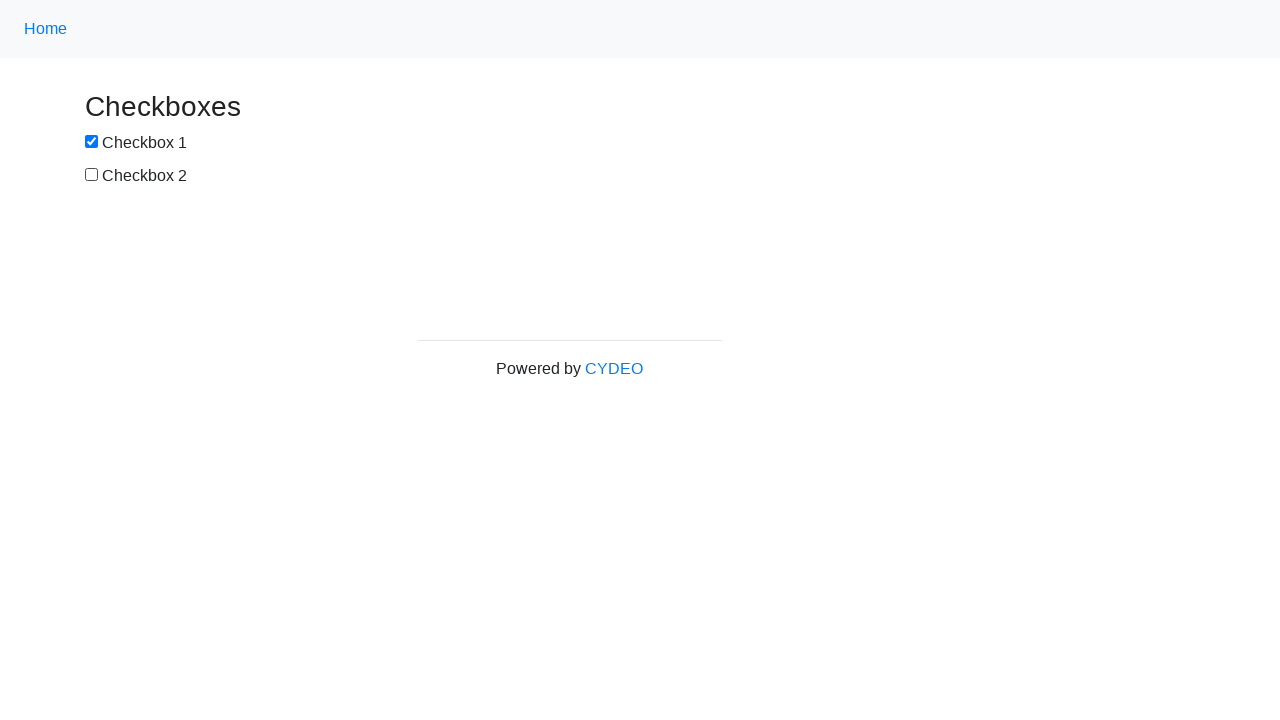

Verified checkbox #2 is now deselected
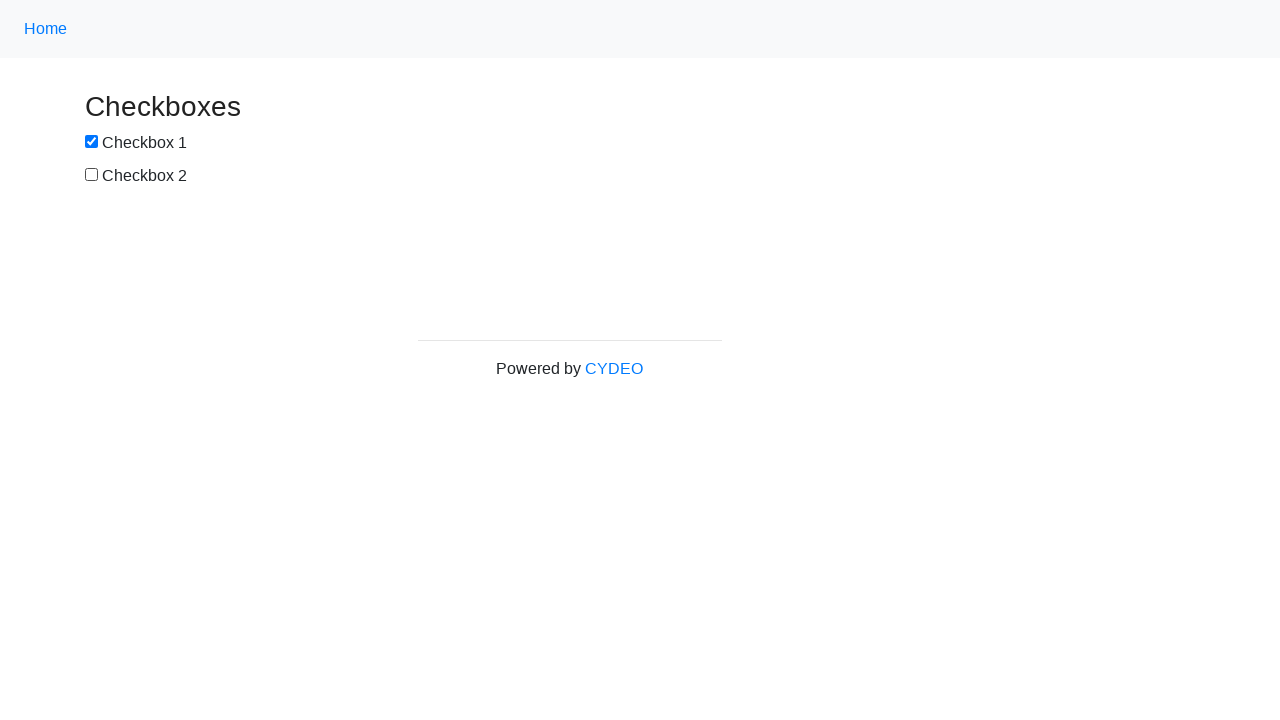

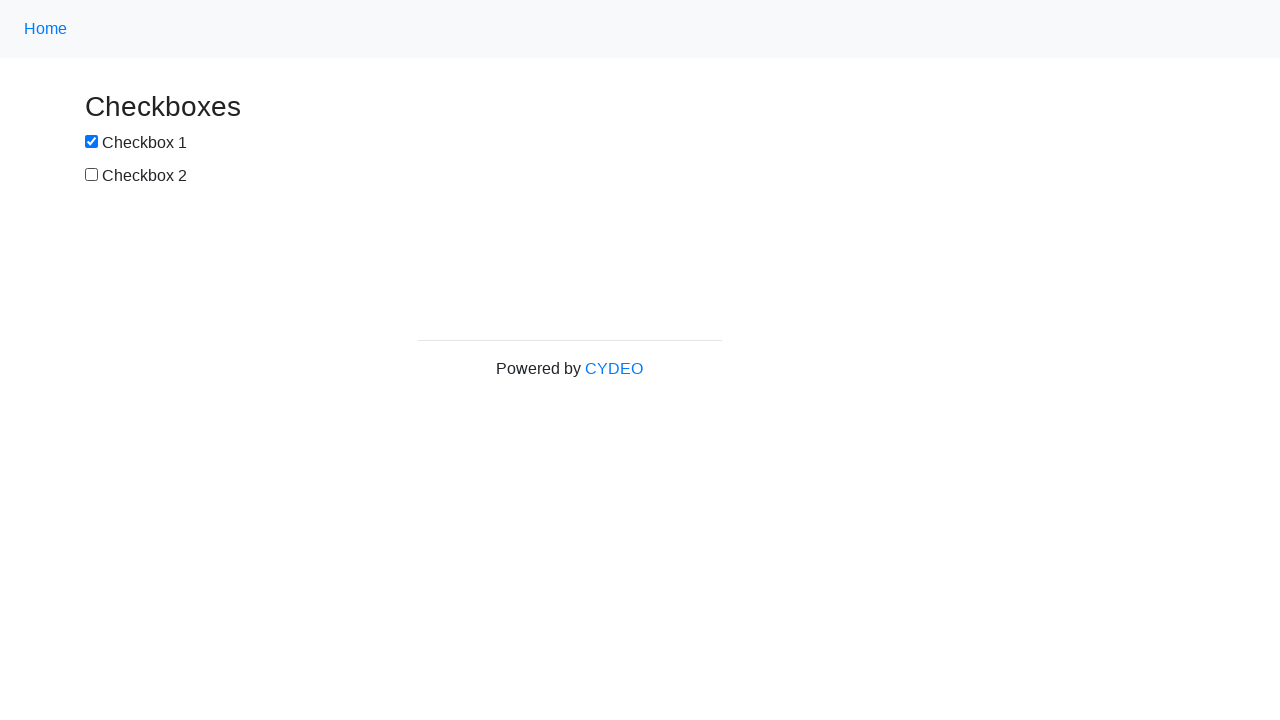